Navigates to an Angular practice page and interacts with the name input field element, demonstrating element location functionality

Starting URL: https://rahulshettyacademy.com/angularpractice/

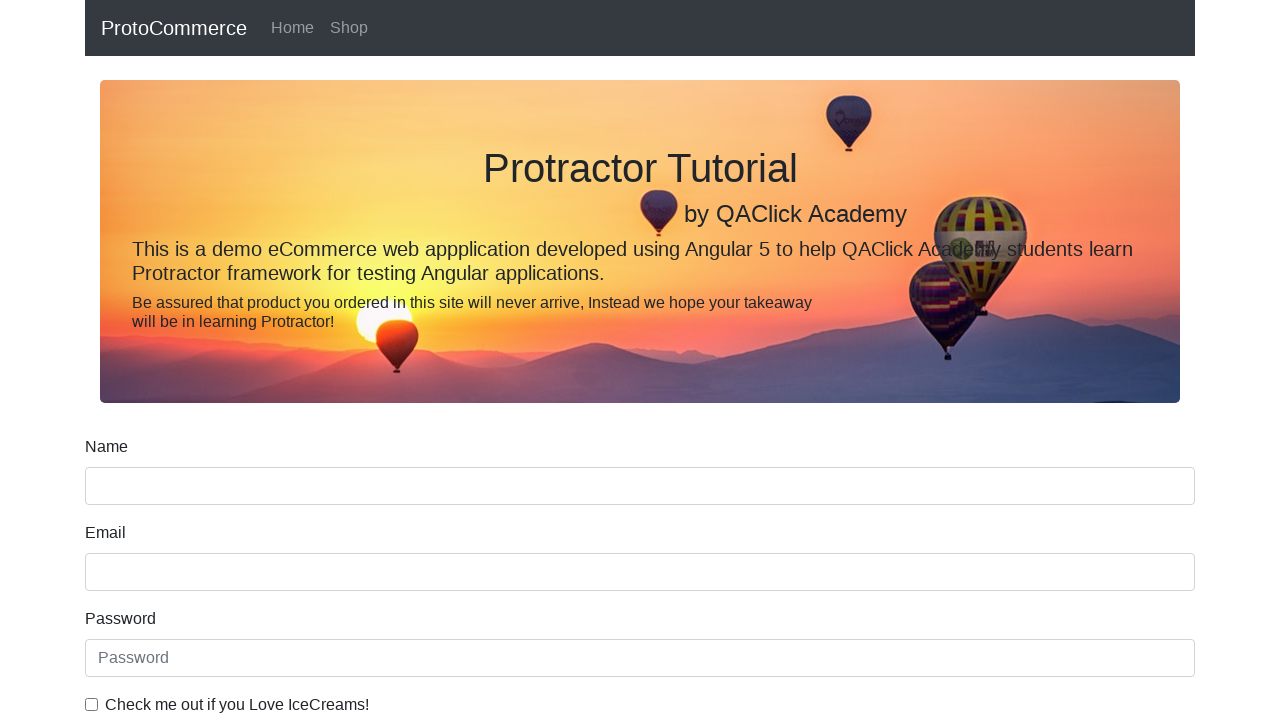

Waited for name input field to be visible
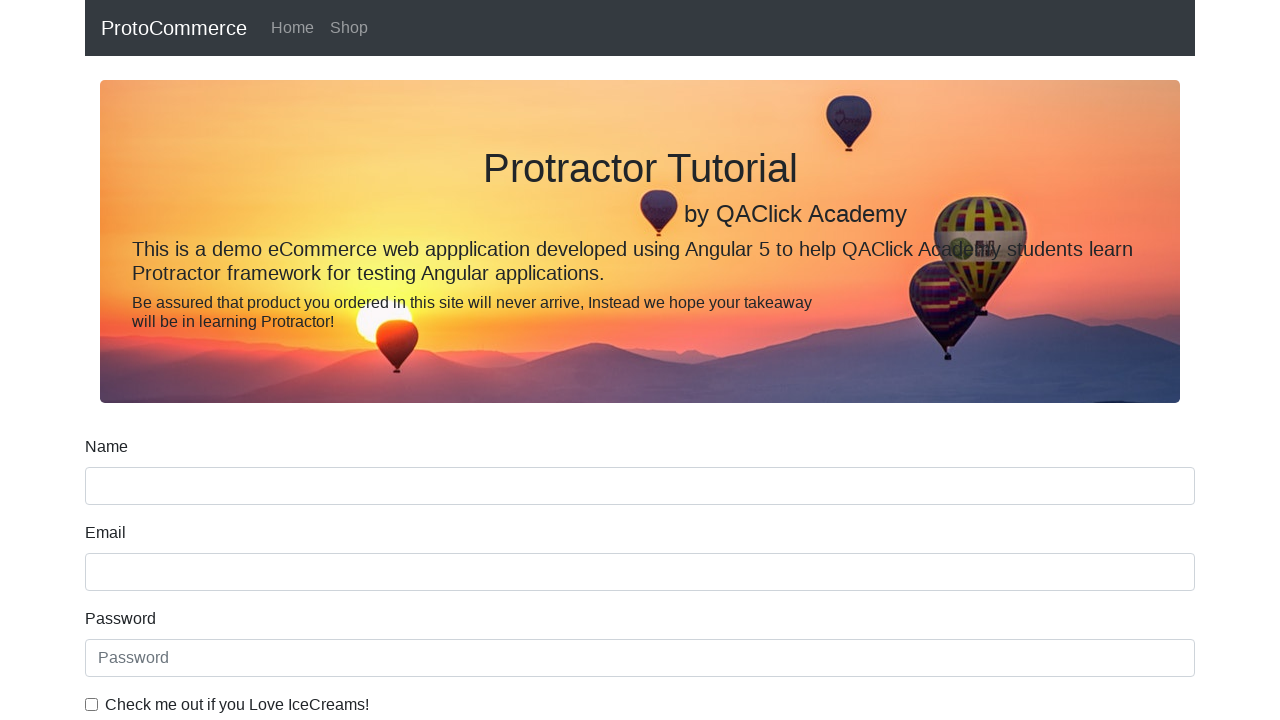

Located the name input box element
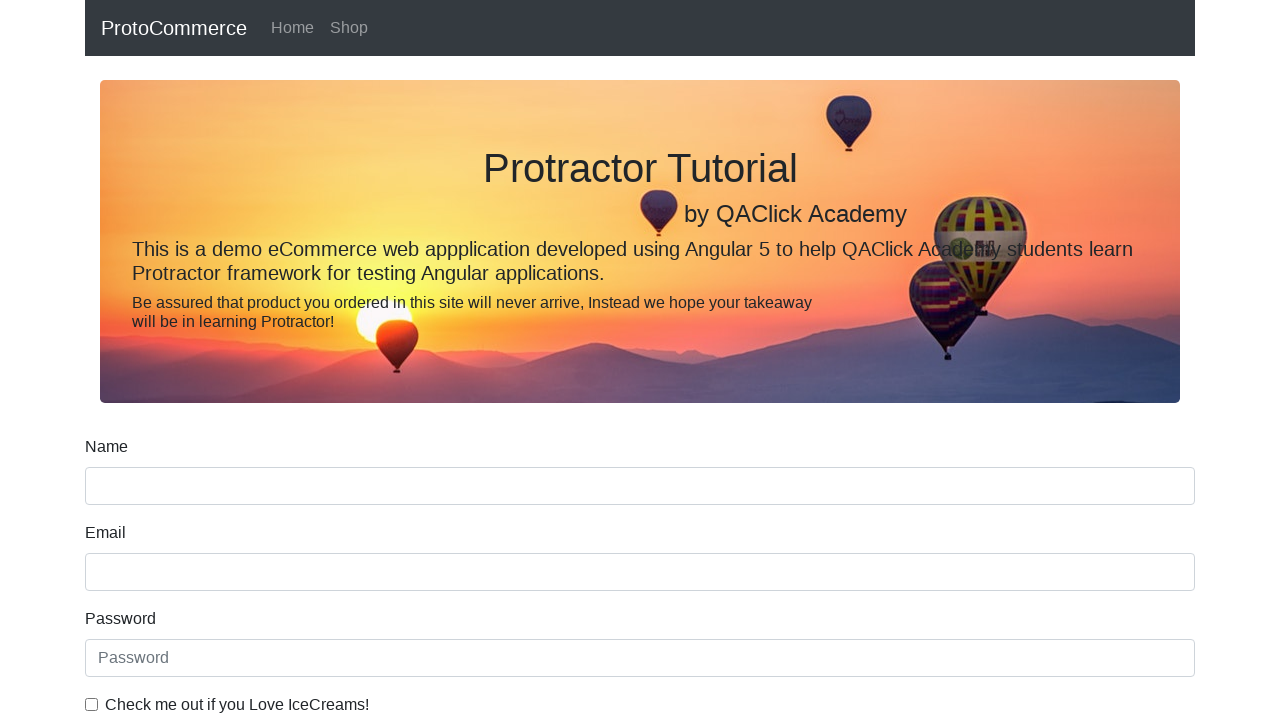

Filled name field with 'John Smith' on [name='name']
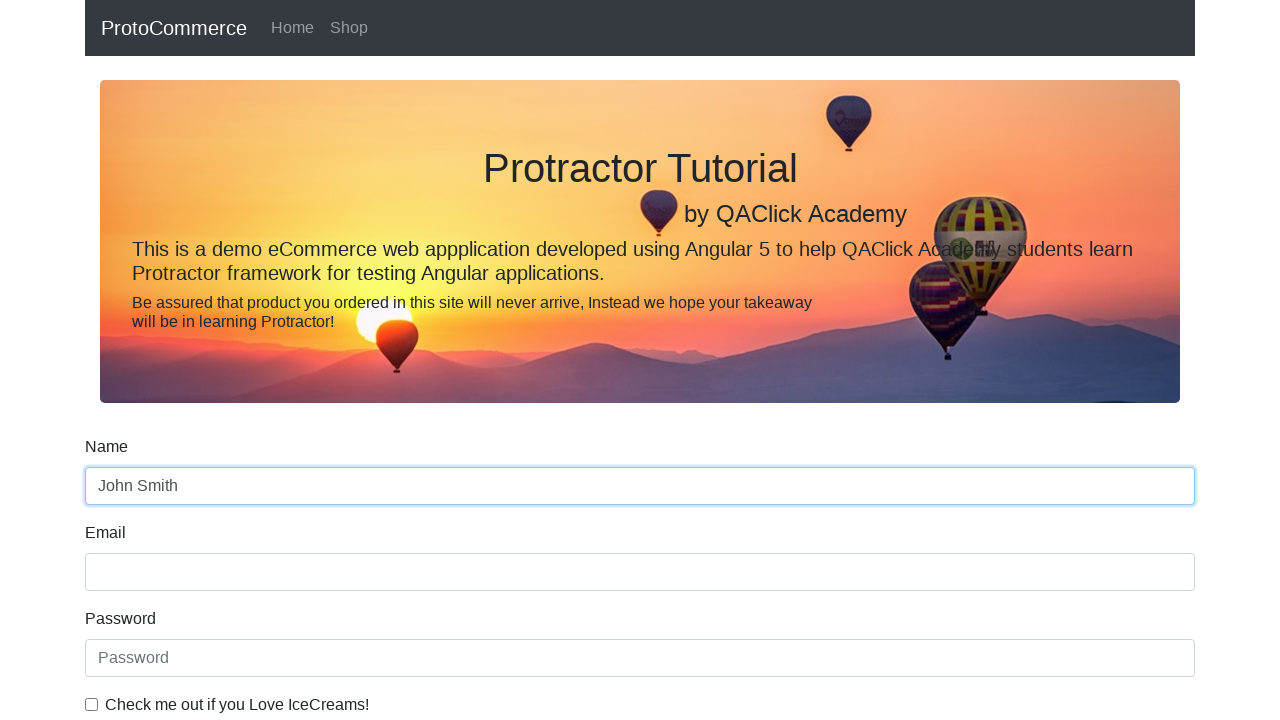

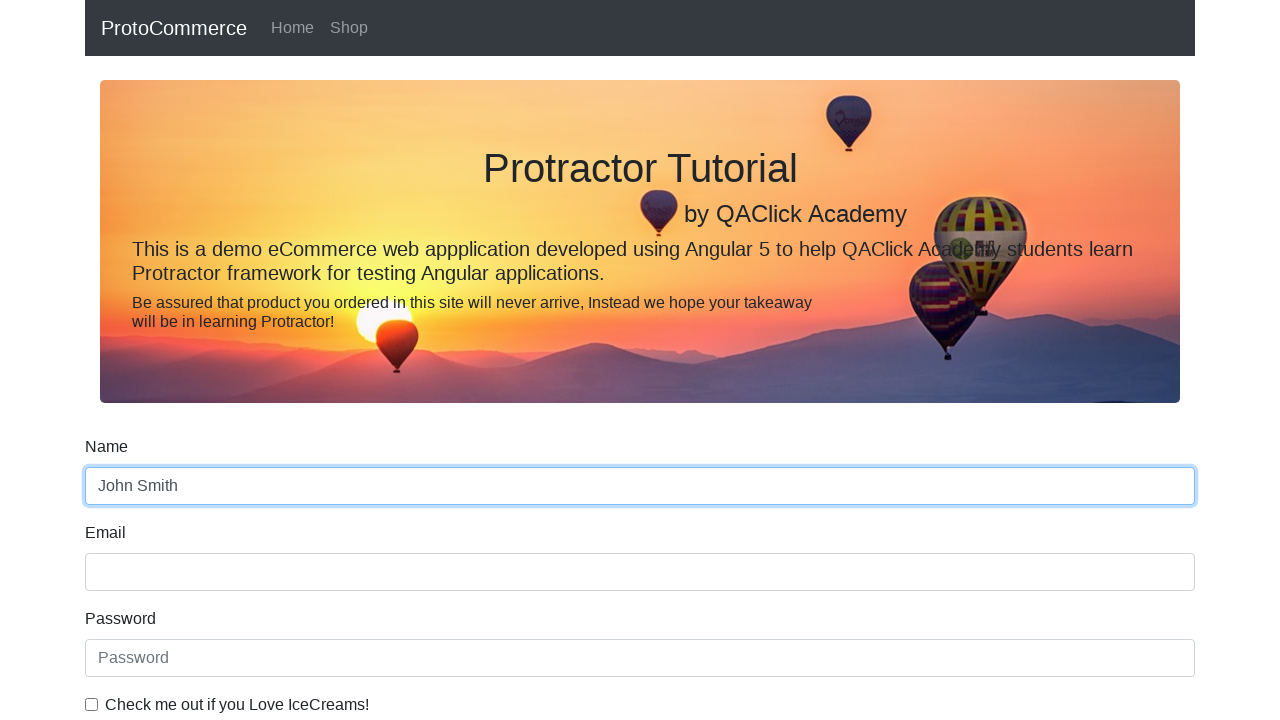